Adds all coffee items to cart and verifies that each entry has a positive amount.

Starting URL: https://coffee-cart.app/

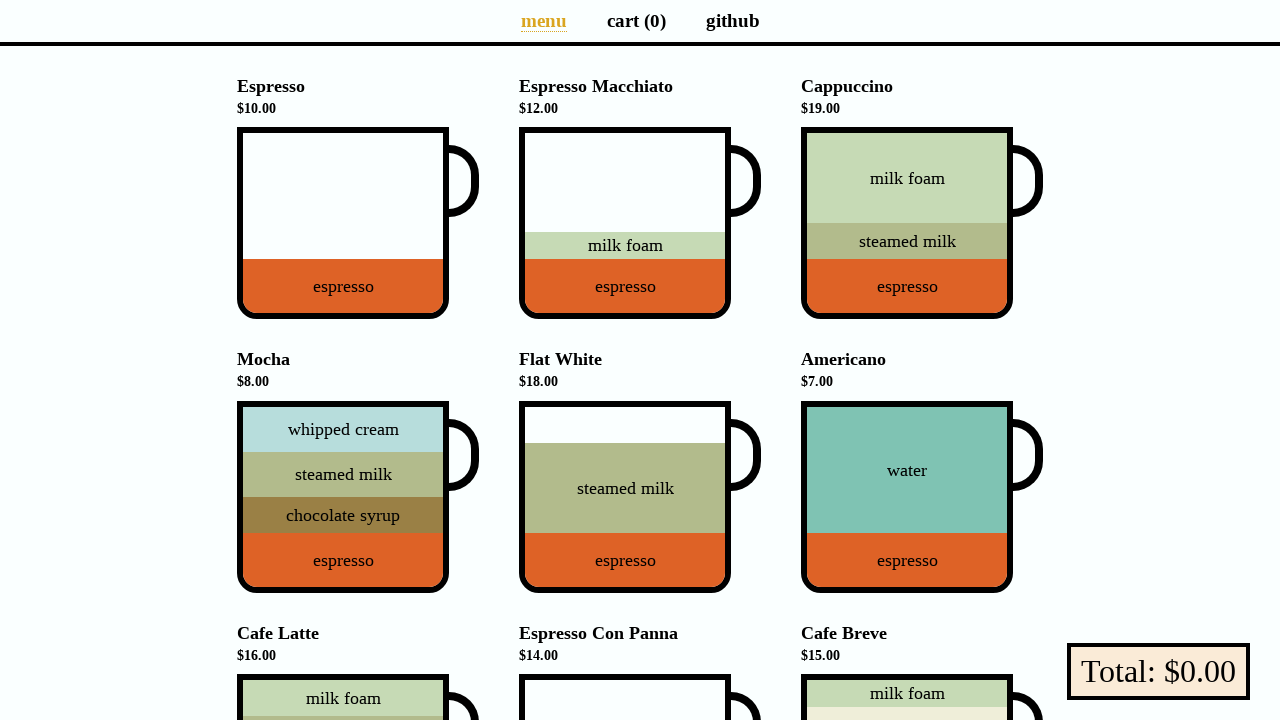

Located all coffee cup elements on the page
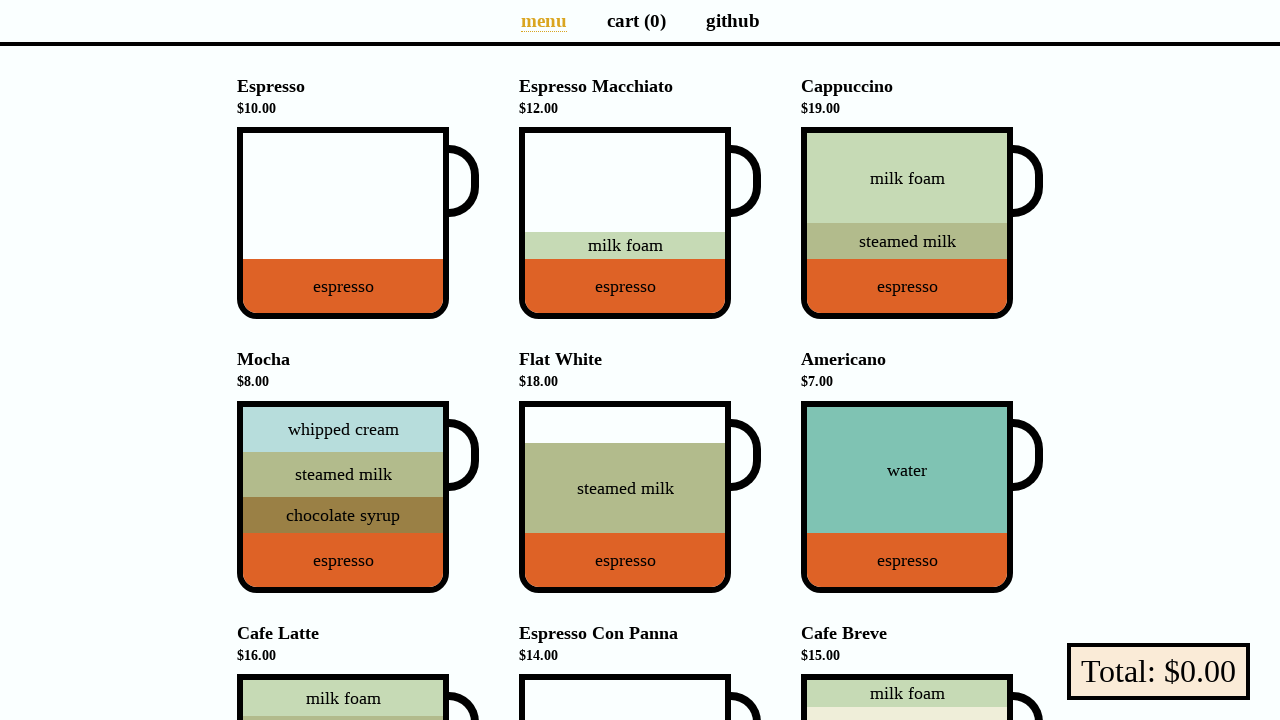

Clicked coffee cup 1 to add to cart at (358, 223) on li[data-v-a9662a08] div div.cup >> nth=0
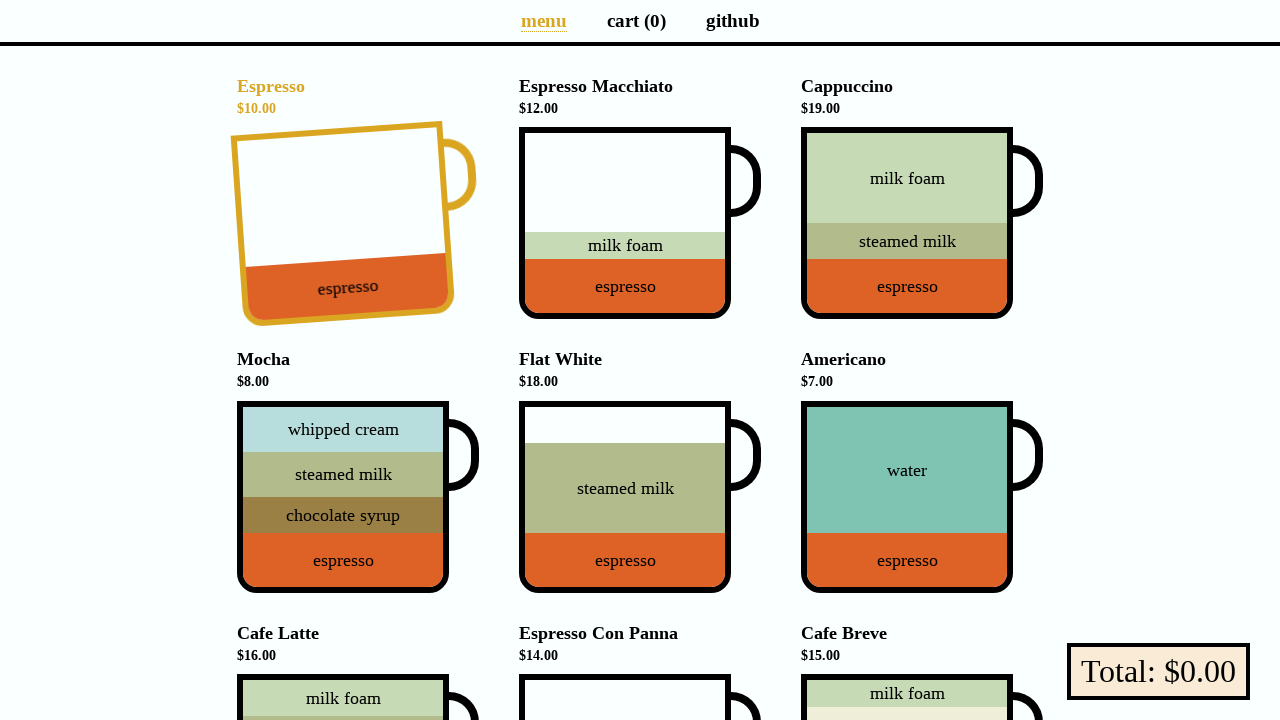

Clicked coffee cup 2 to add to cart at (640, 223) on li[data-v-a9662a08] div div.cup >> nth=1
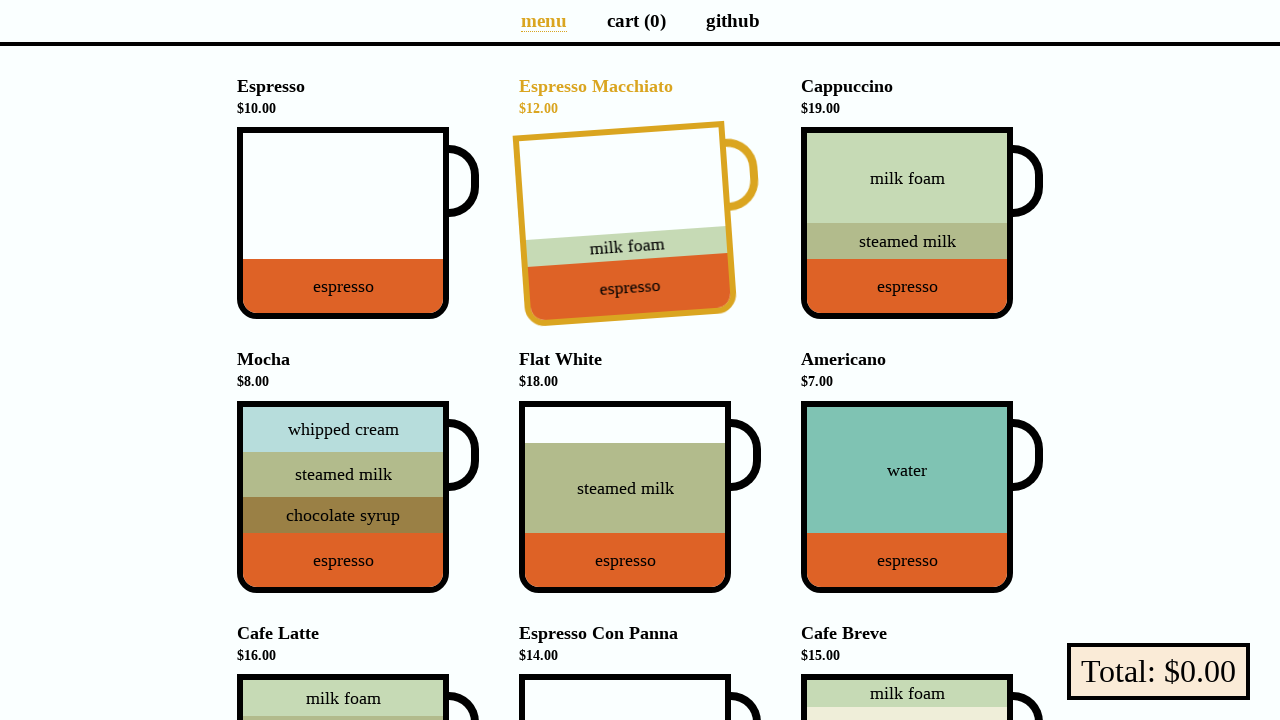

Clicked coffee cup 3 to add to cart at (922, 223) on li[data-v-a9662a08] div div.cup >> nth=2
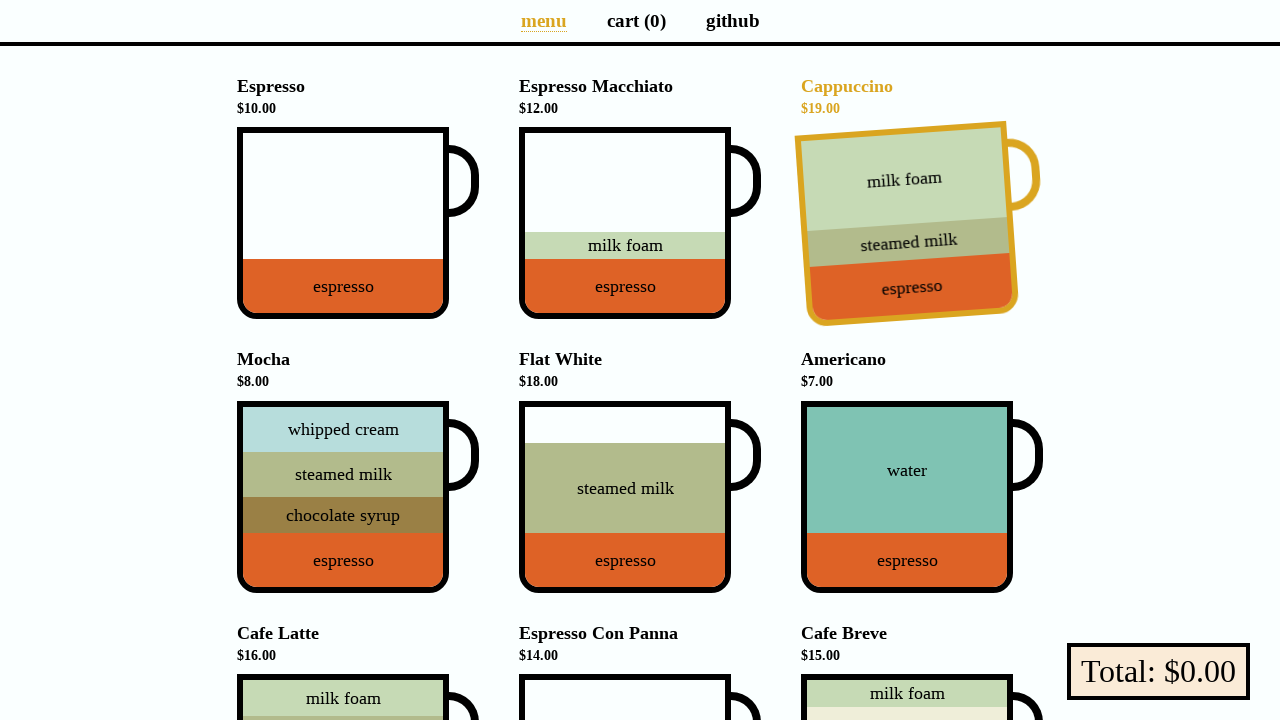

Clicked coffee cup 4 to add to cart at (358, 497) on li[data-v-a9662a08] div div.cup >> nth=3
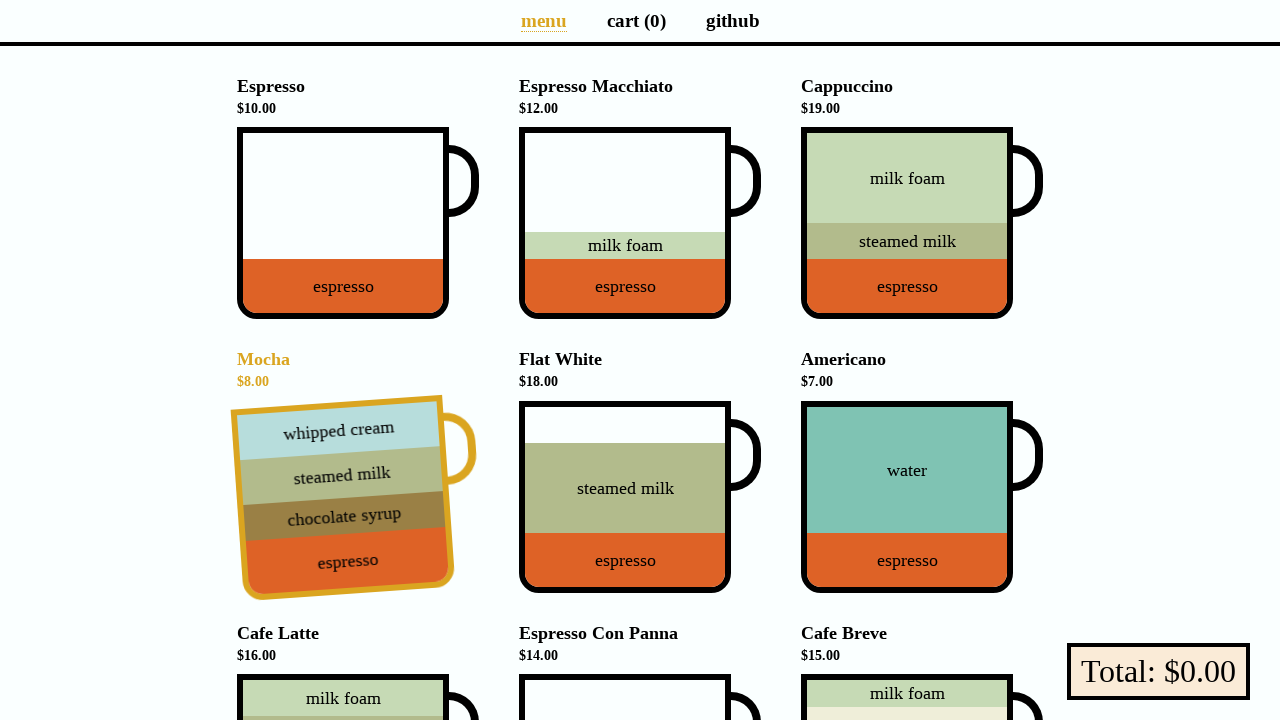

Clicked coffee cup 5 to add to cart at (640, 497) on li[data-v-a9662a08] div div.cup >> nth=4
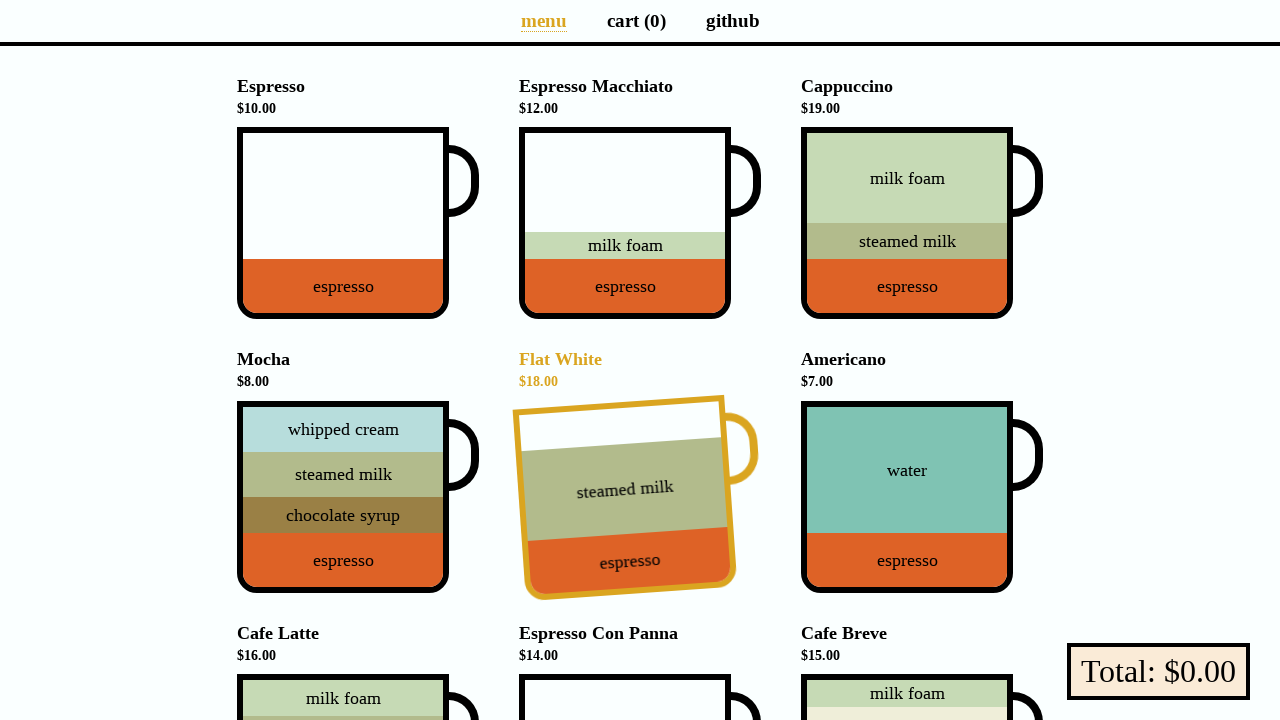

Clicked coffee cup 6 to add to cart at (922, 497) on li[data-v-a9662a08] div div.cup >> nth=5
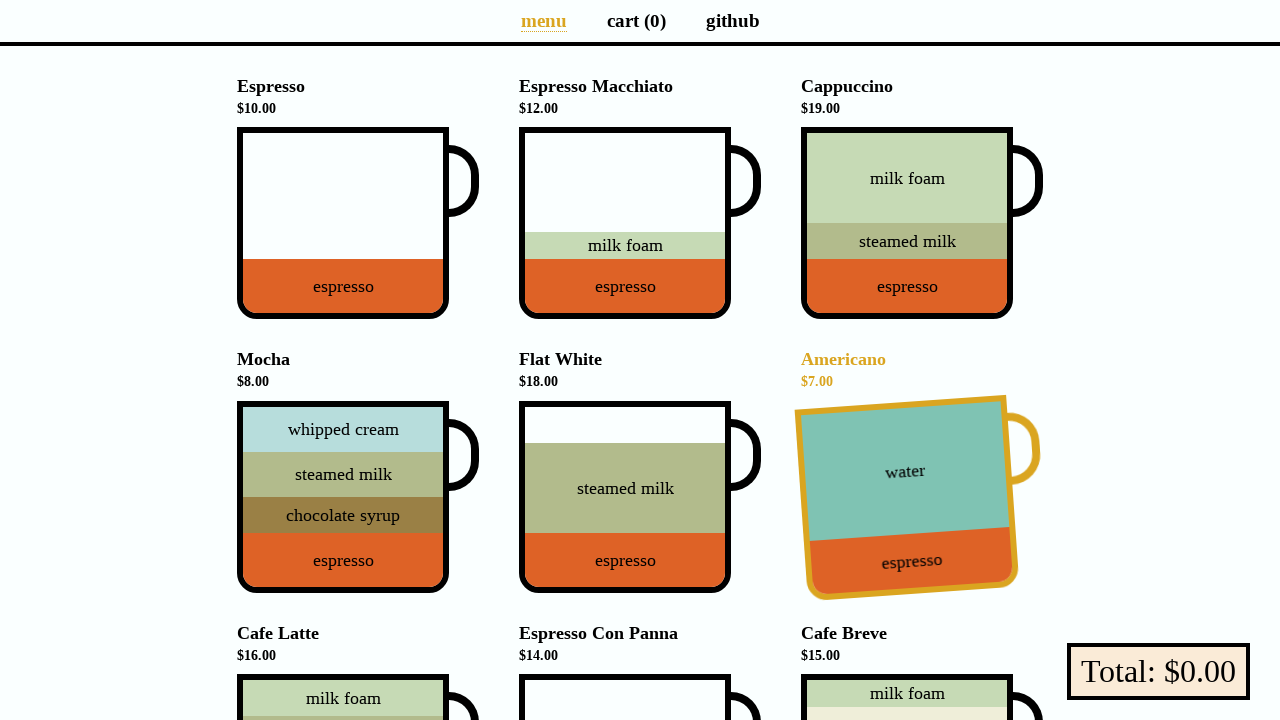

Clicked coffee cup 7 to add to cart at (358, 624) on li[data-v-a9662a08] div div.cup >> nth=6
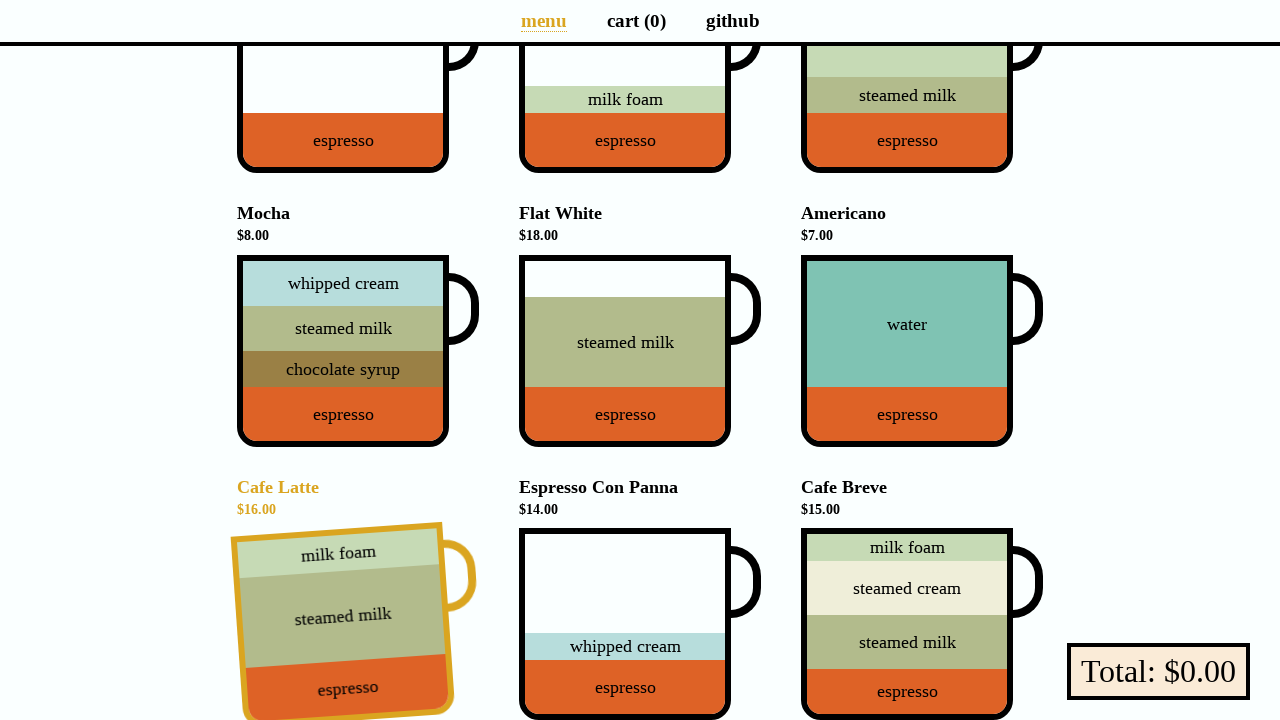

Clicked coffee cup 8 to add to cart at (640, 624) on li[data-v-a9662a08] div div.cup >> nth=7
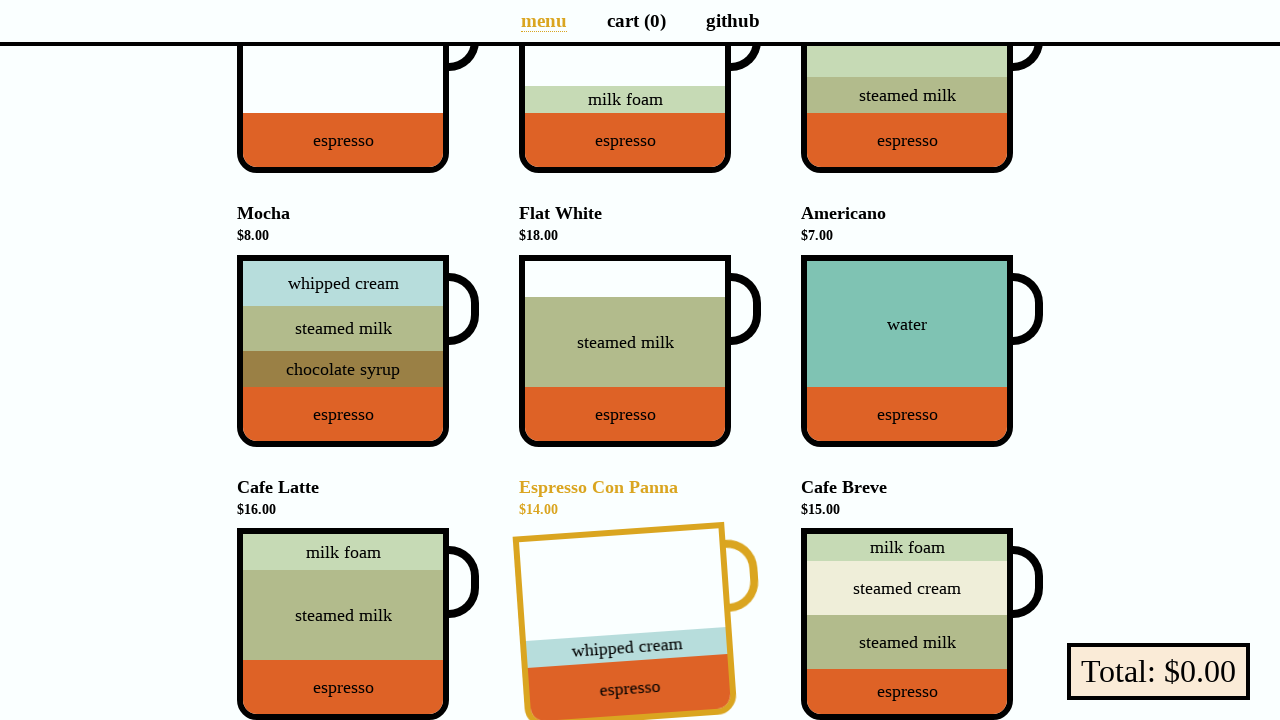

Clicked coffee cup 9 to add to cart at (922, 624) on li[data-v-a9662a08] div div.cup >> nth=8
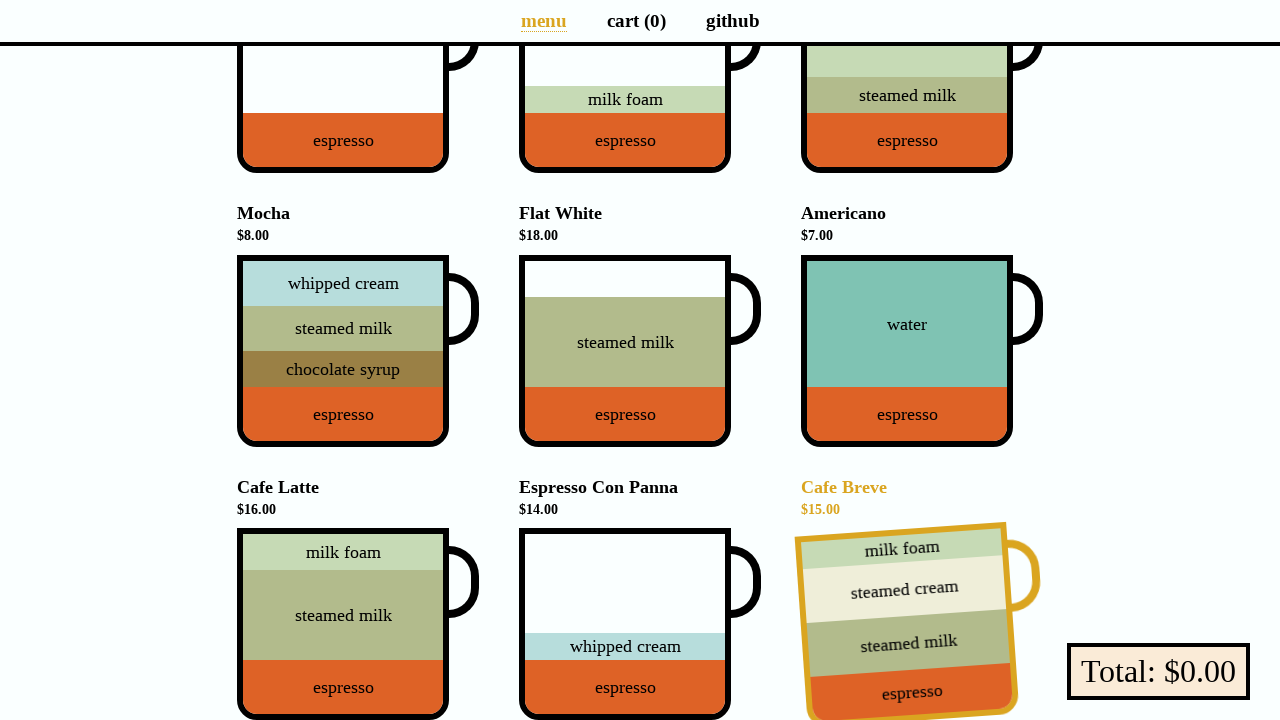

Clicked on cart tab to navigate to cart at (636, 20) on a[href='/cart']
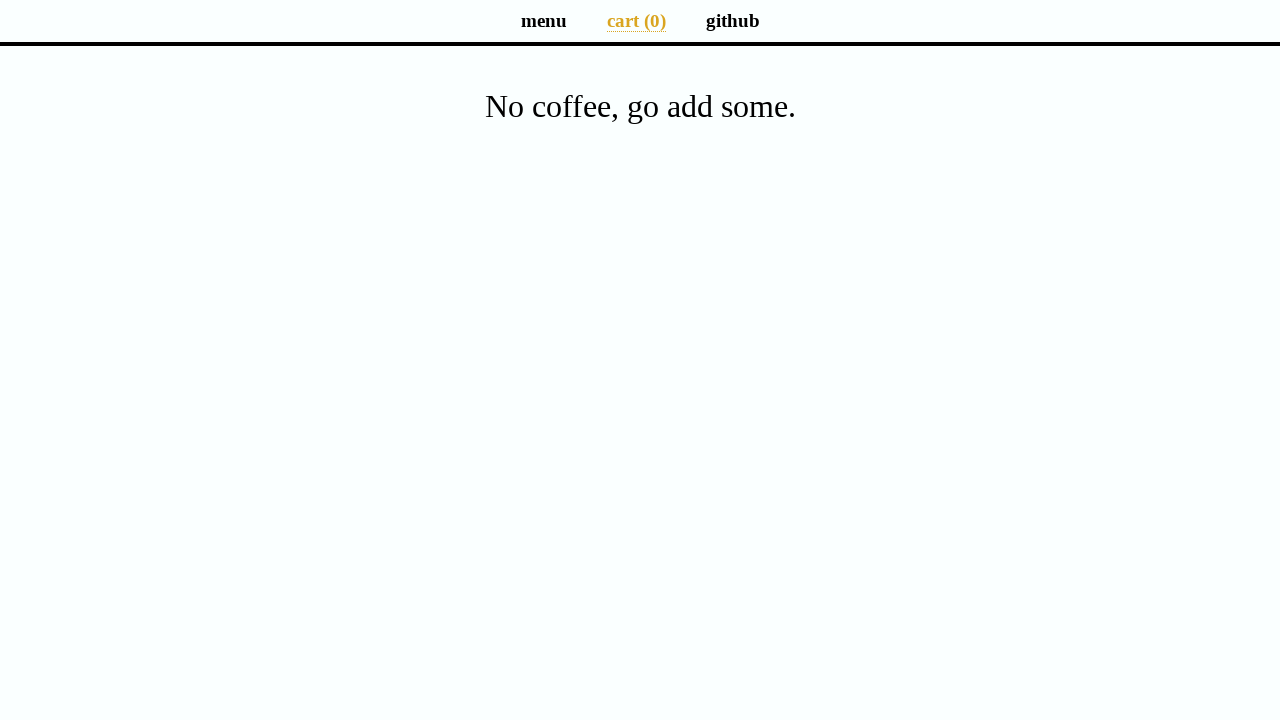

Waited for cart page to load
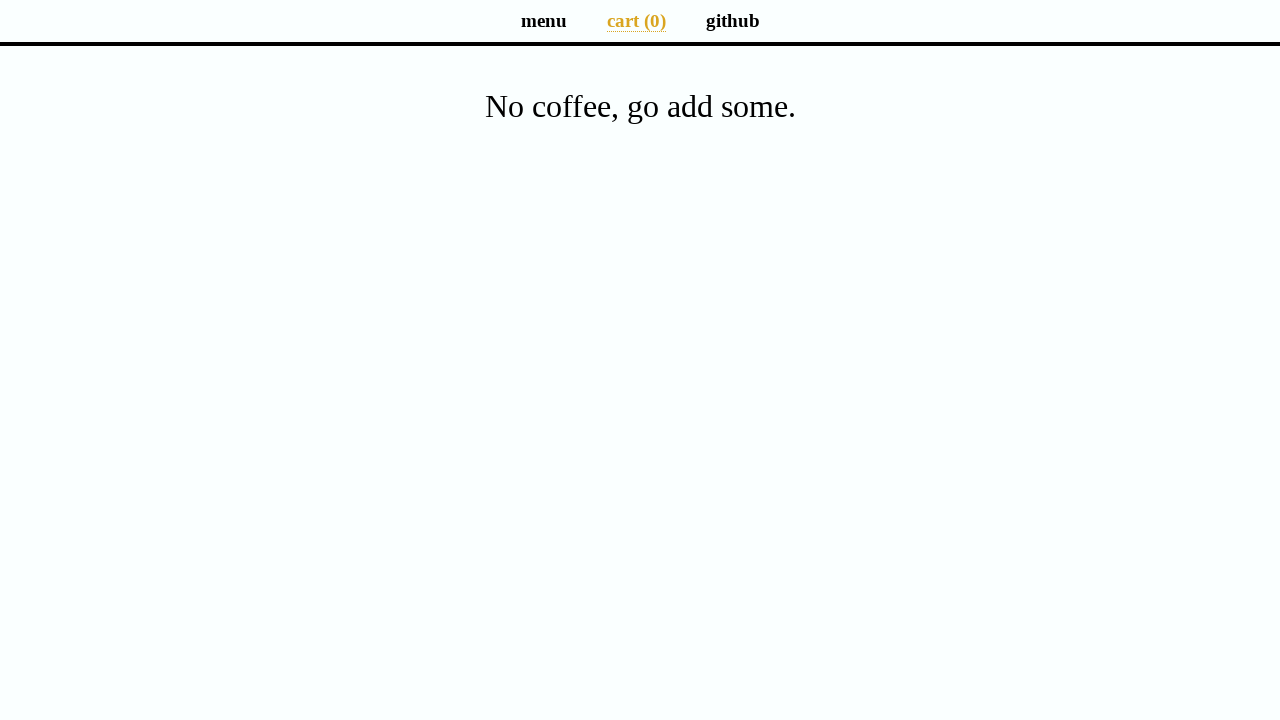

Located all cart entry items
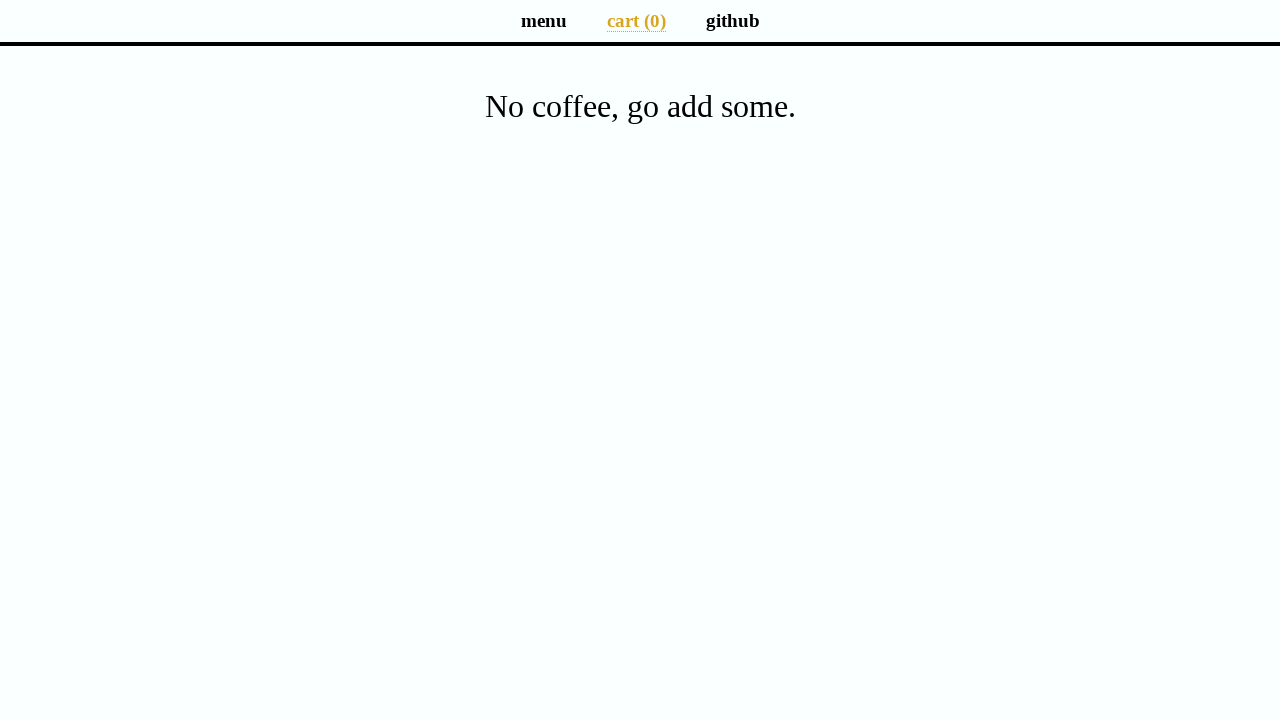

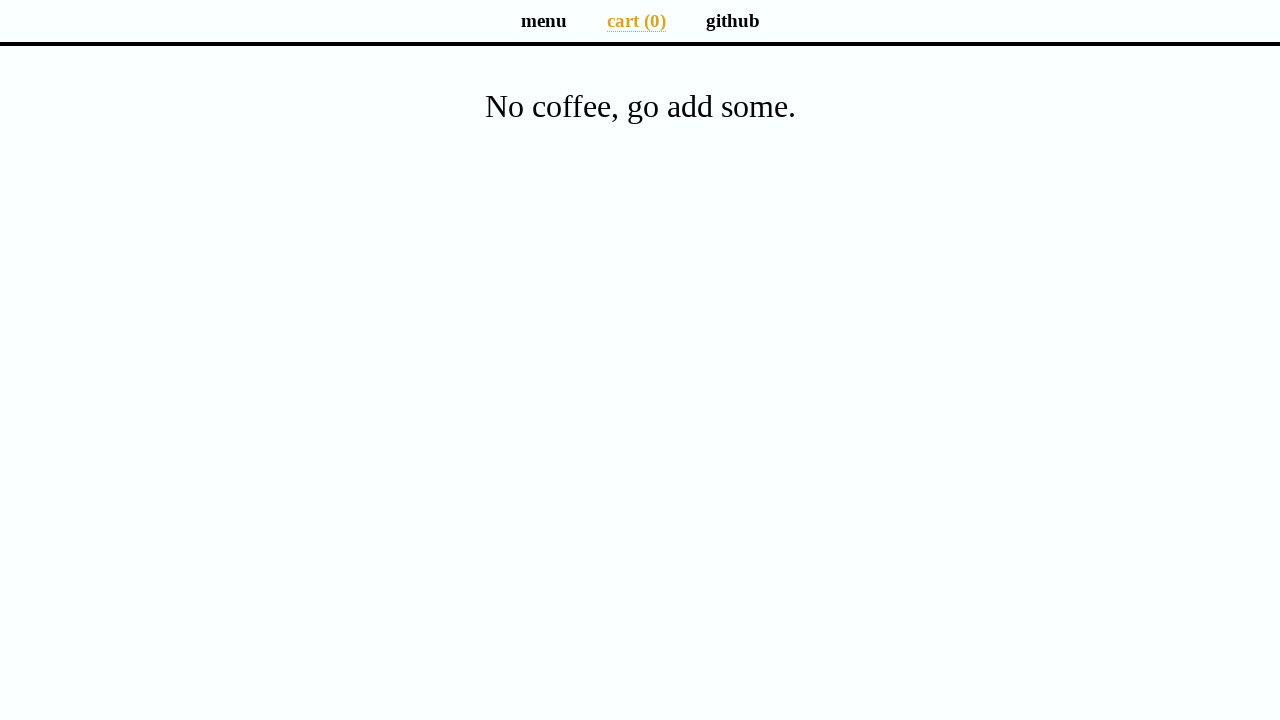